Tests a practice form by checking a checkbox, selecting radio button and dropdown options, filling password, submitting the form, closing success message, navigating to Shop, and adding a product to cart

Starting URL: https://rahulshettyacademy.com/angularpractice/

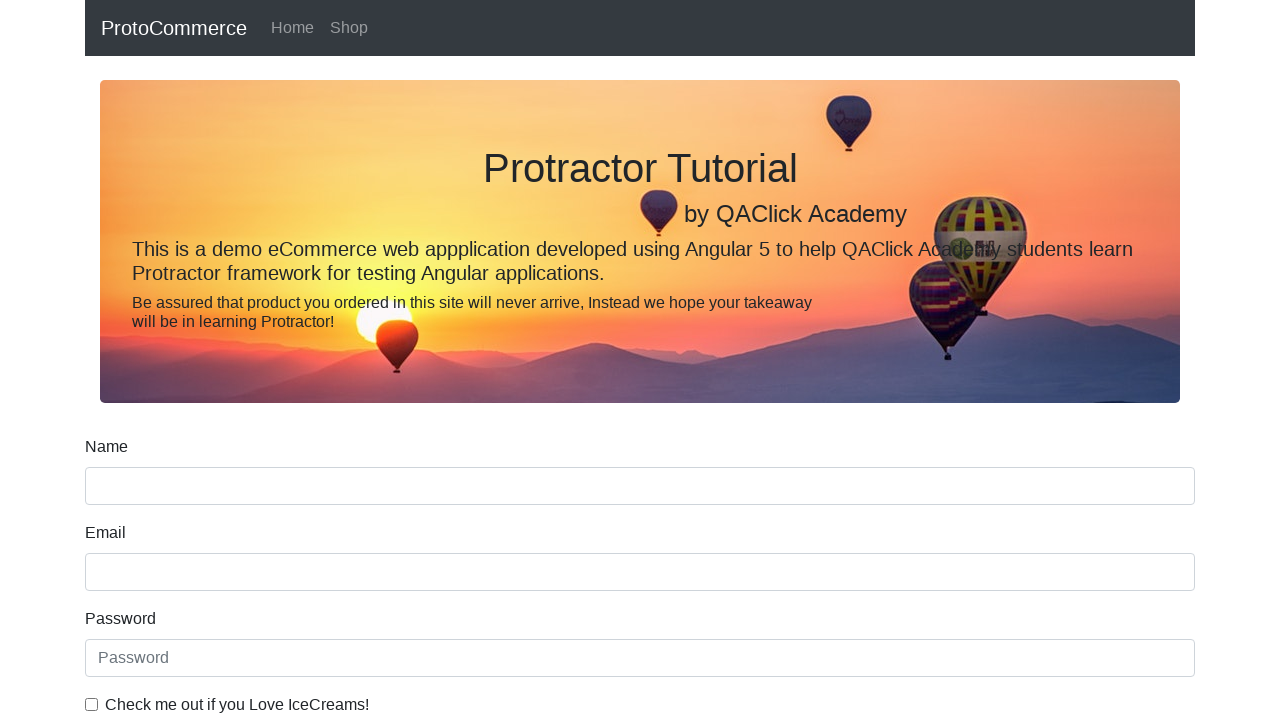

Clicked ice cream checkbox at (92, 704) on internal:label="Check me out if you Love IceCreams!"i
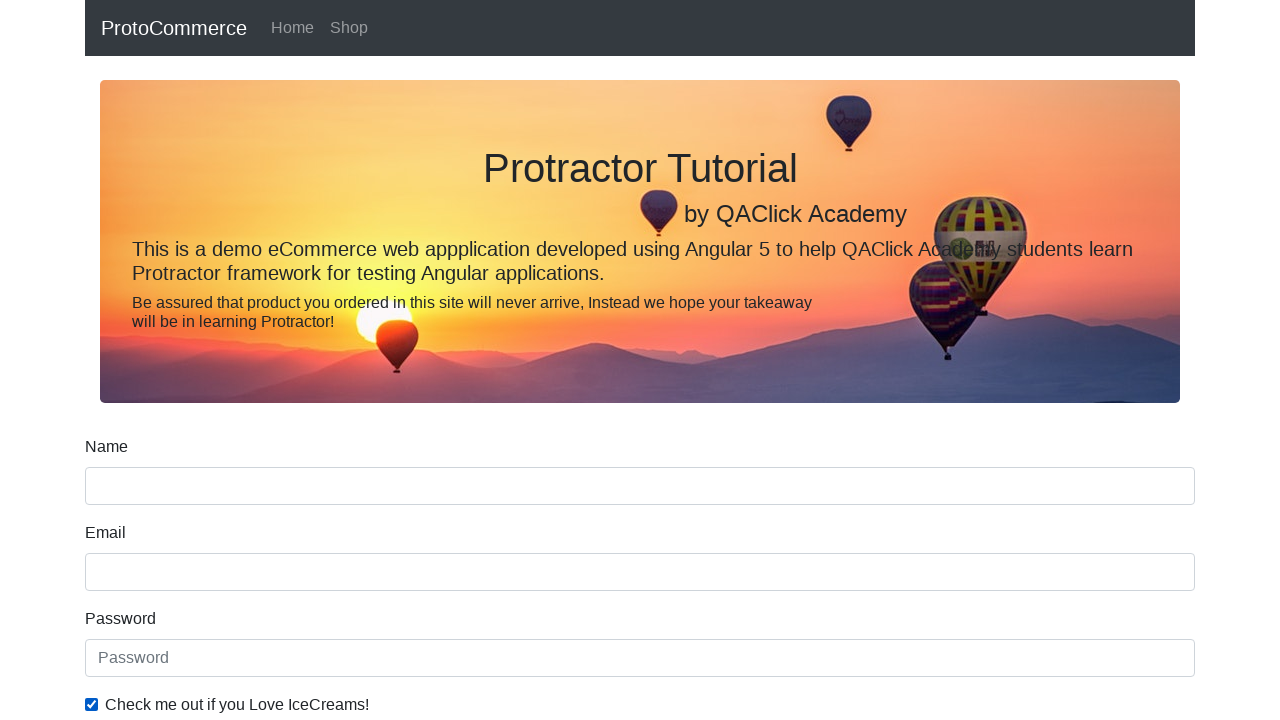

Selected Employed radio button at (326, 360) on internal:label="Employed"i
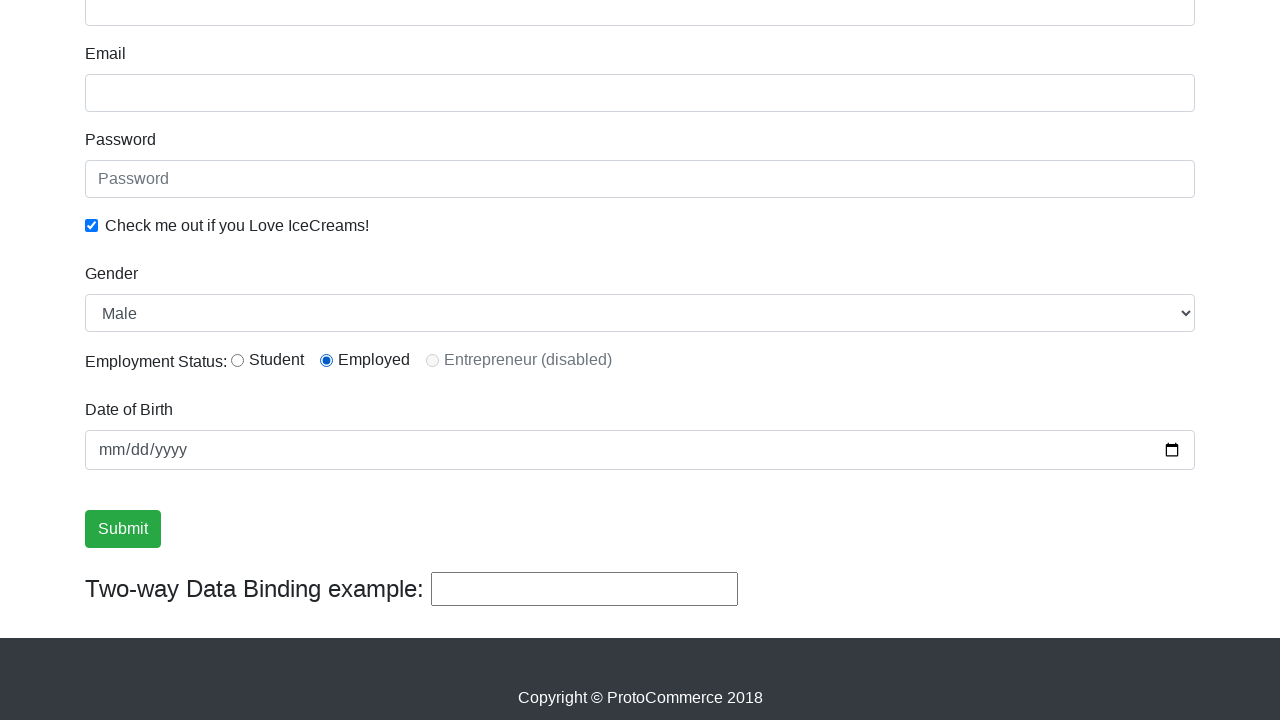

Selected Female from Gender dropdown on internal:label="Gender"i
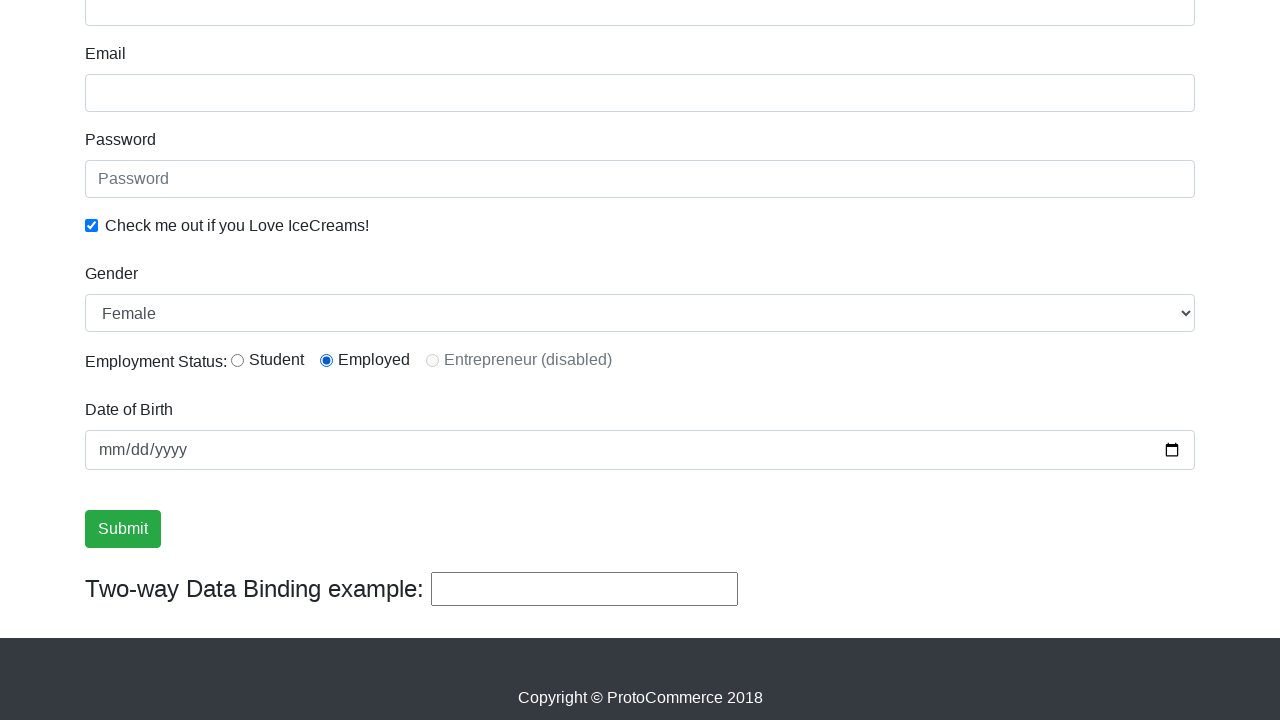

Filled password field with 'Luckystone90' on internal:attr=[placeholder="Password"i]
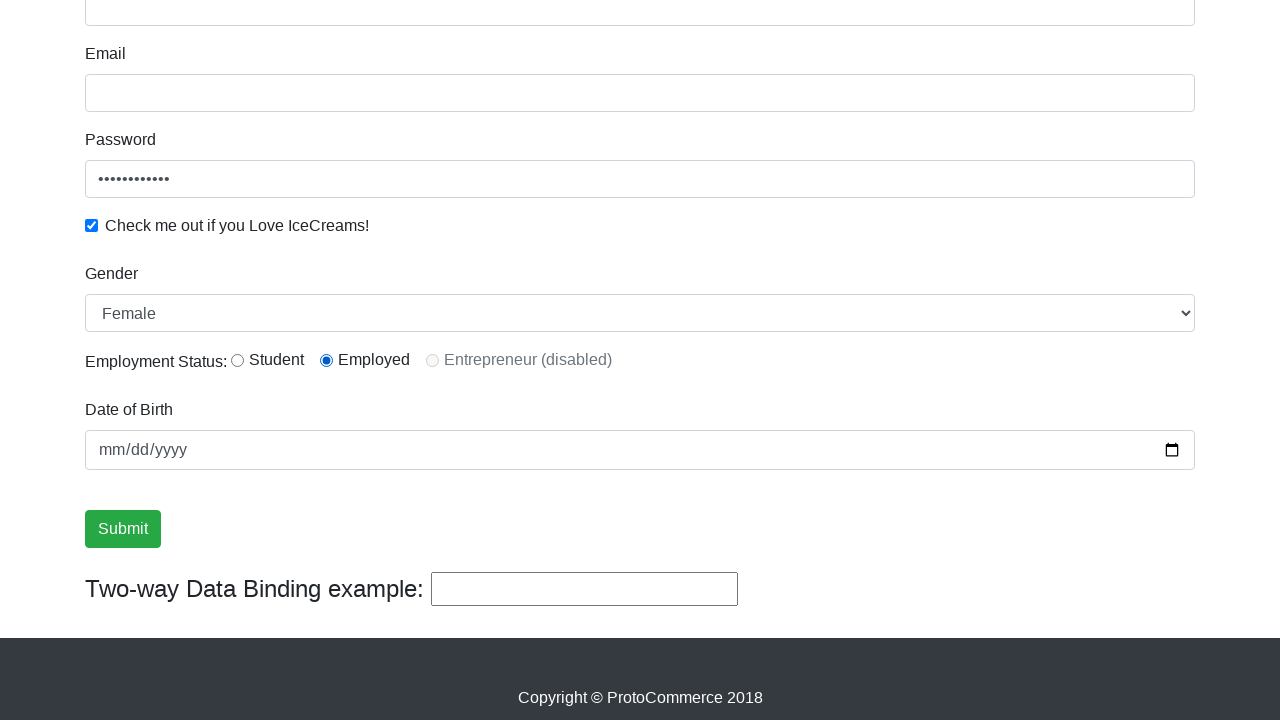

Clicked Submit button to submit form at (123, 529) on internal:role=button[name="Submit"i]
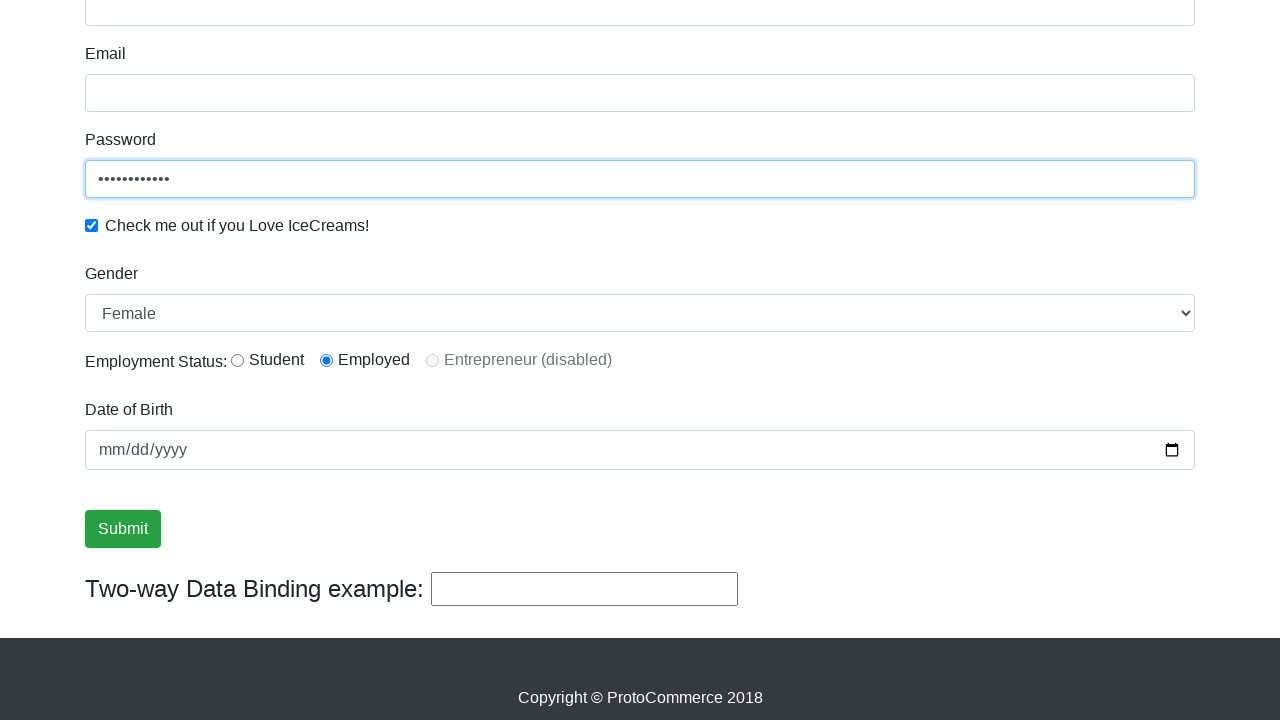

Success message appeared confirming form submission
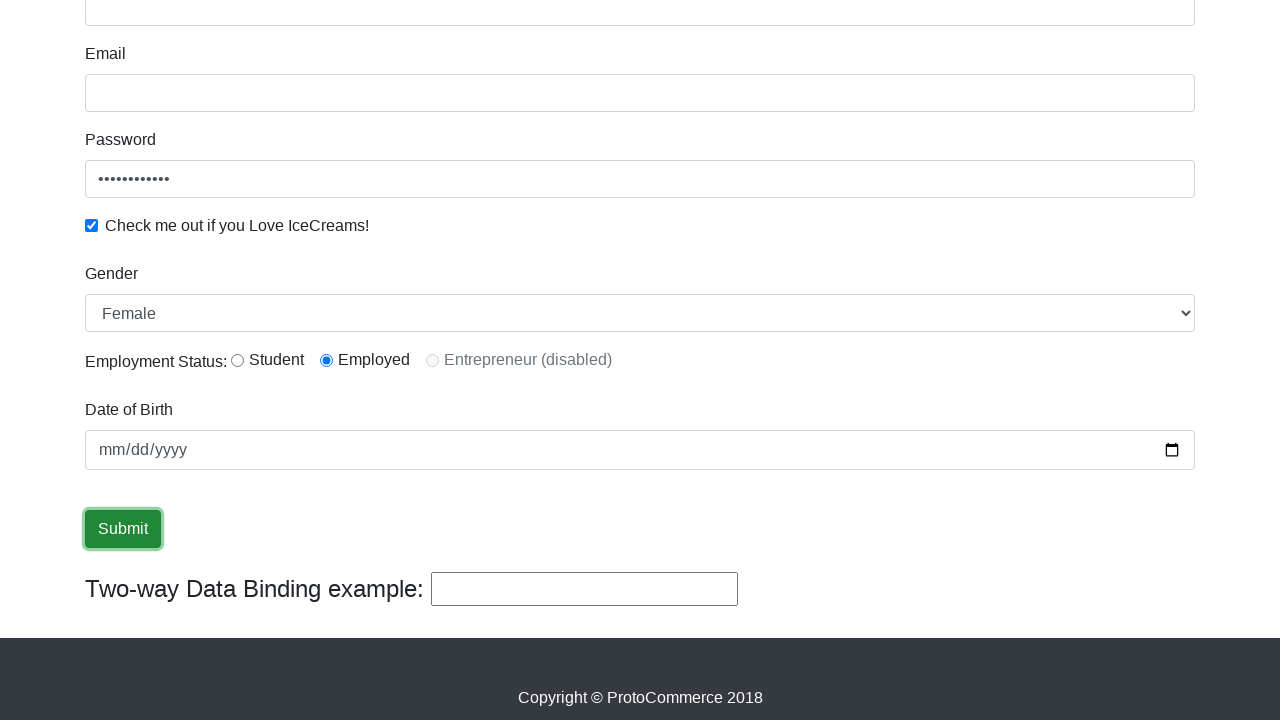

Closed success message dialog at (1167, 360) on internal:label="close"i
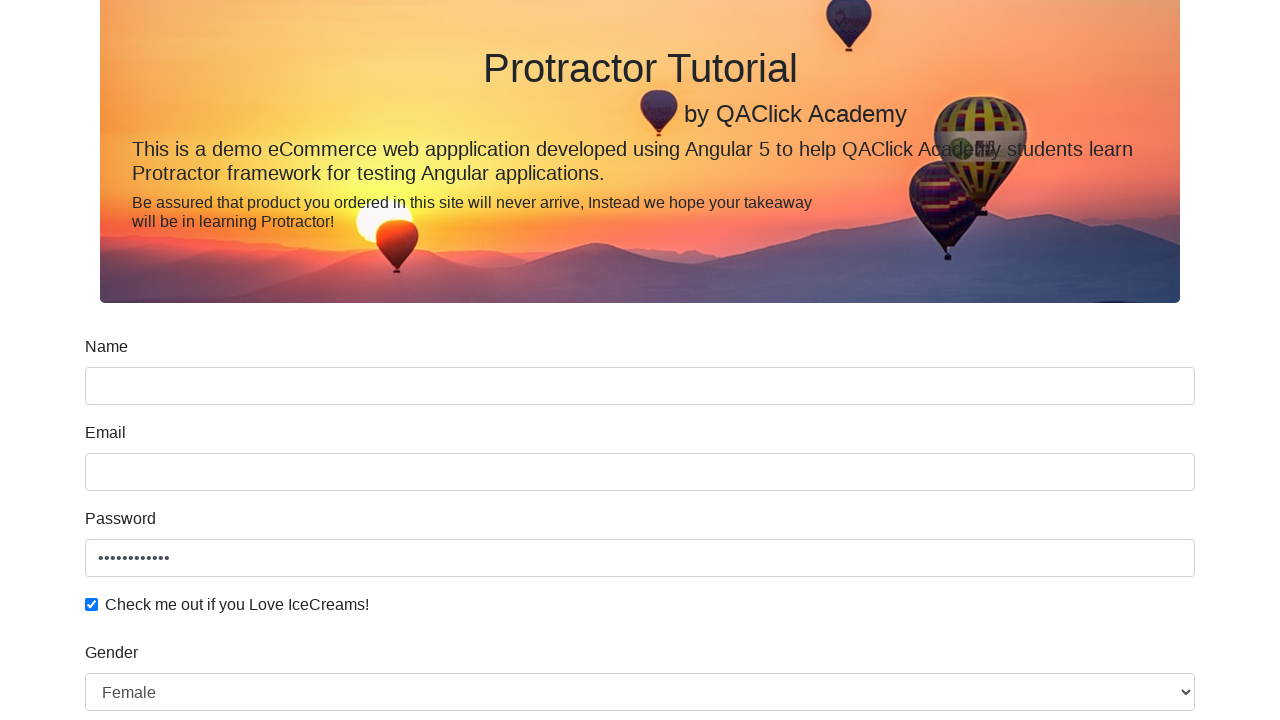

Navigated to Shop page at (349, 28) on internal:role=link[name="Shop"i]
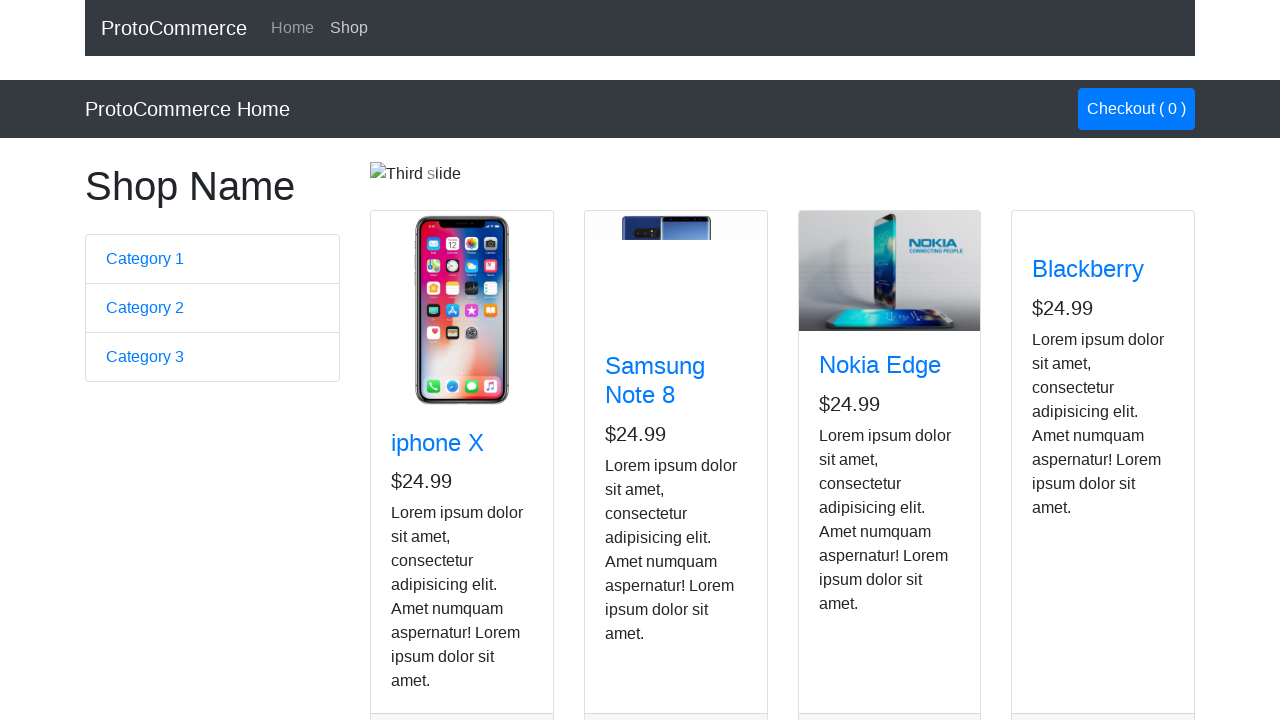

Added Nokia Edge product to cart at (854, 528) on app-card >> internal:has-text="Nokia Edge"i >> internal:role=button
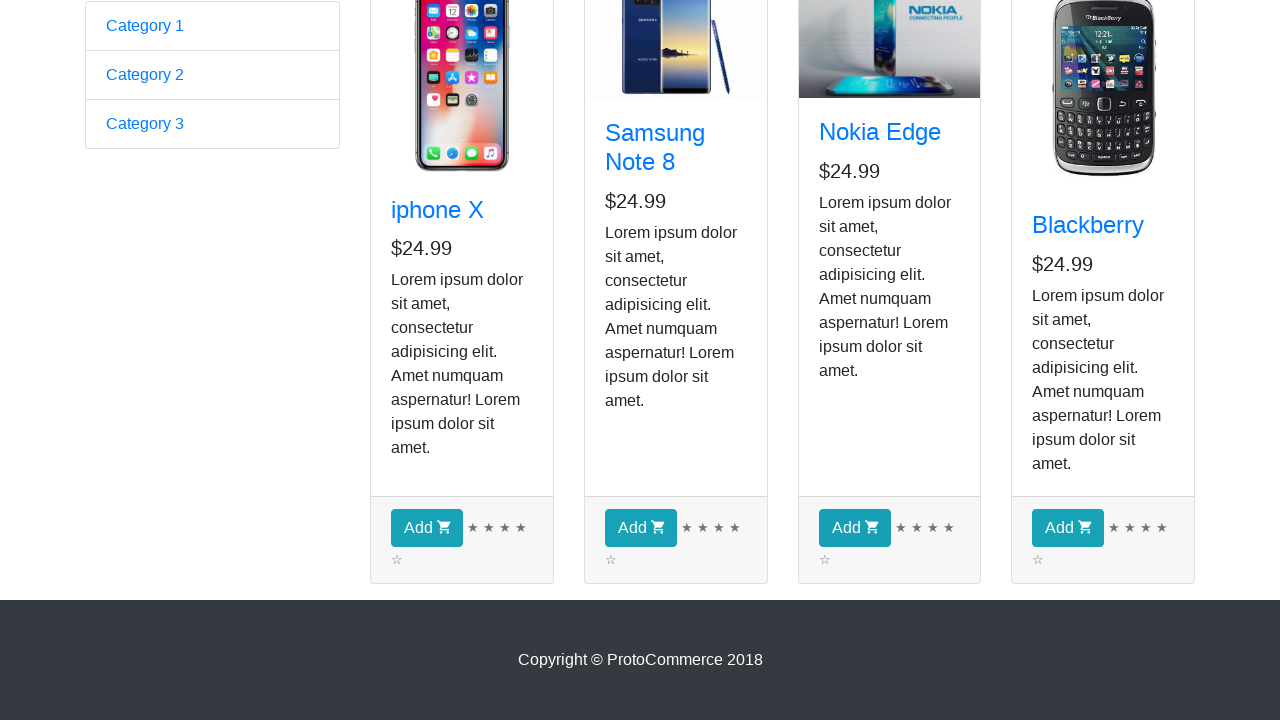

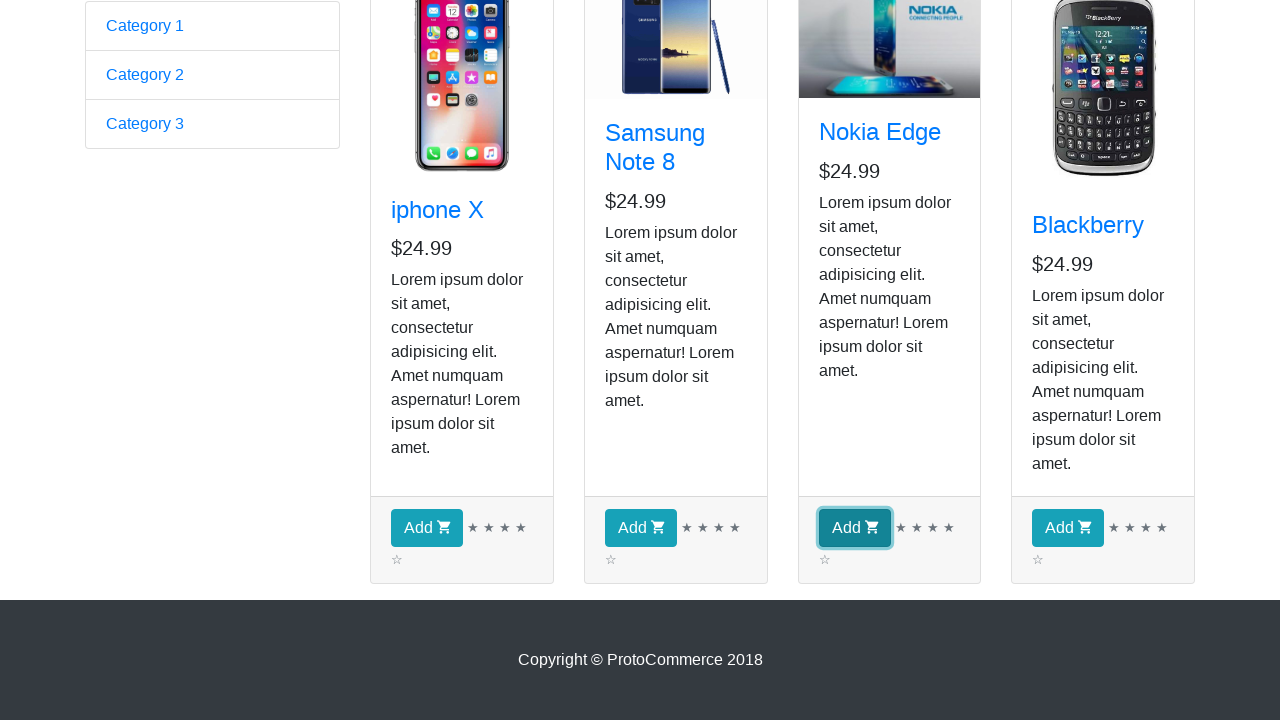